Tests the login form validation by submitting empty username and password fields and verifying that an error message is displayed indicating both fields are required.

Starting URL: https://www.saucedemo.com/

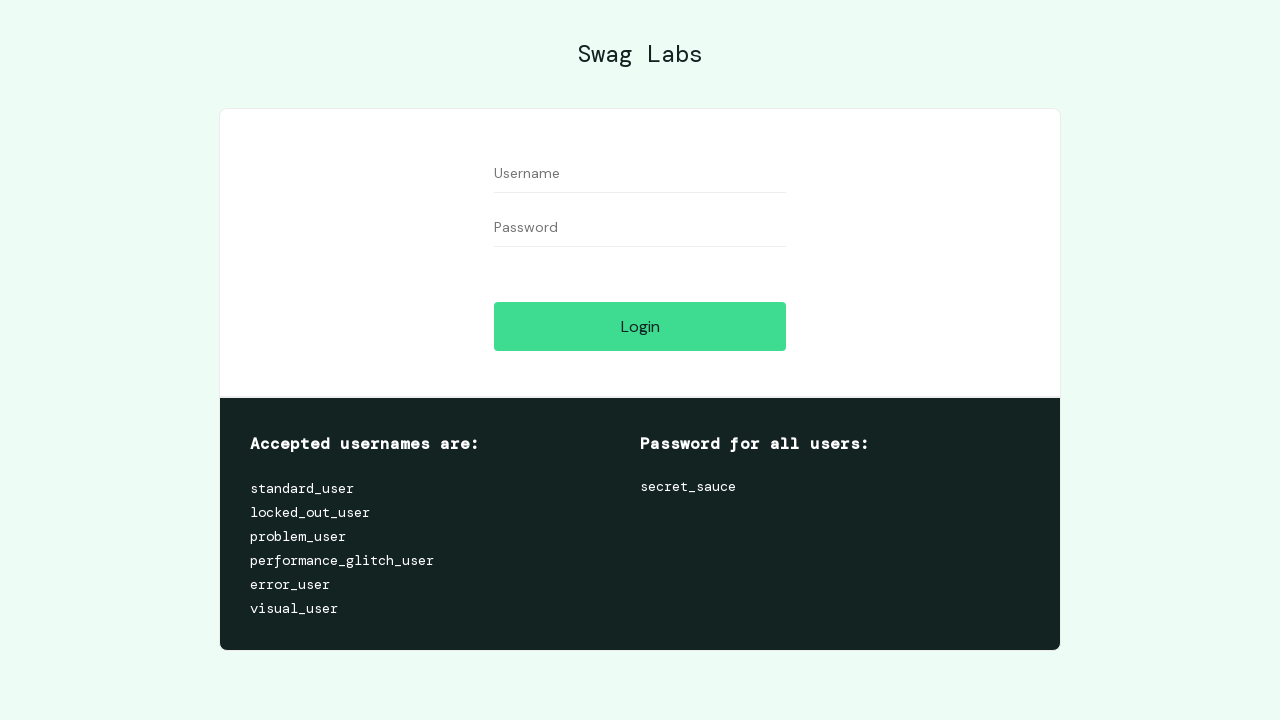

Filled username field with empty value on form #user-name
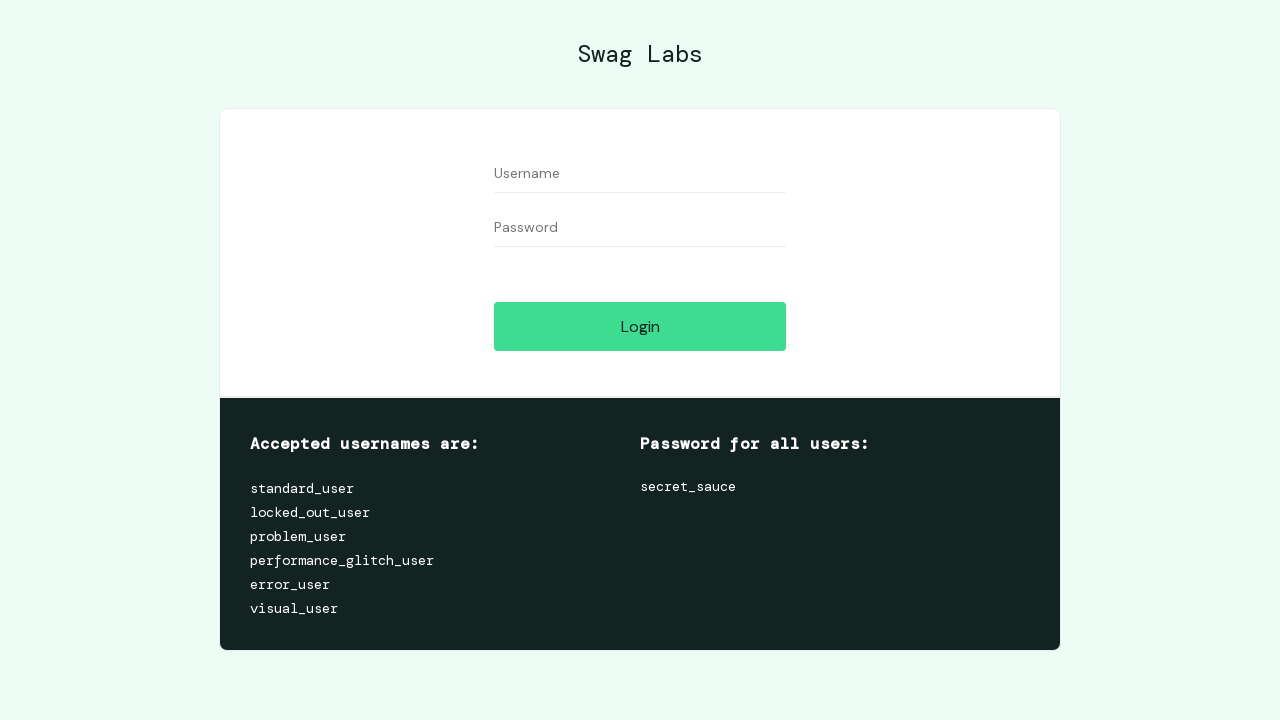

Filled password field with empty value on form #password
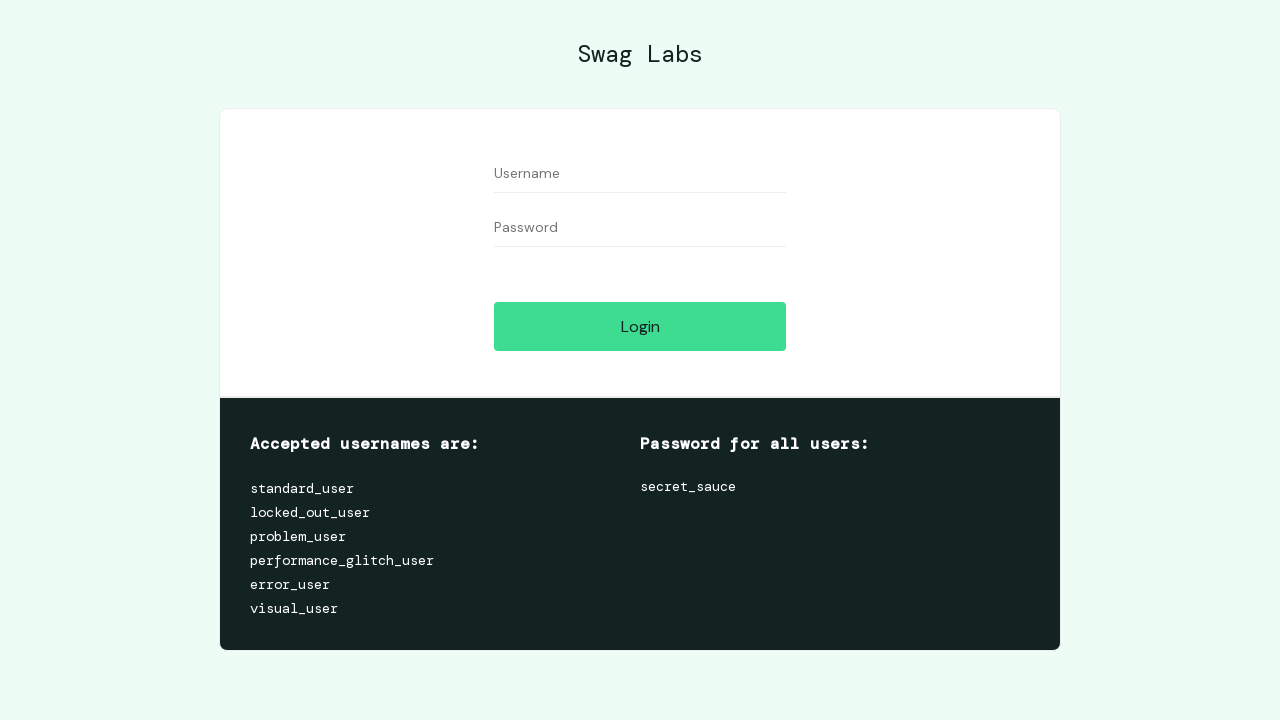

Clicked the login button with empty credentials at (640, 326) on form #login-button
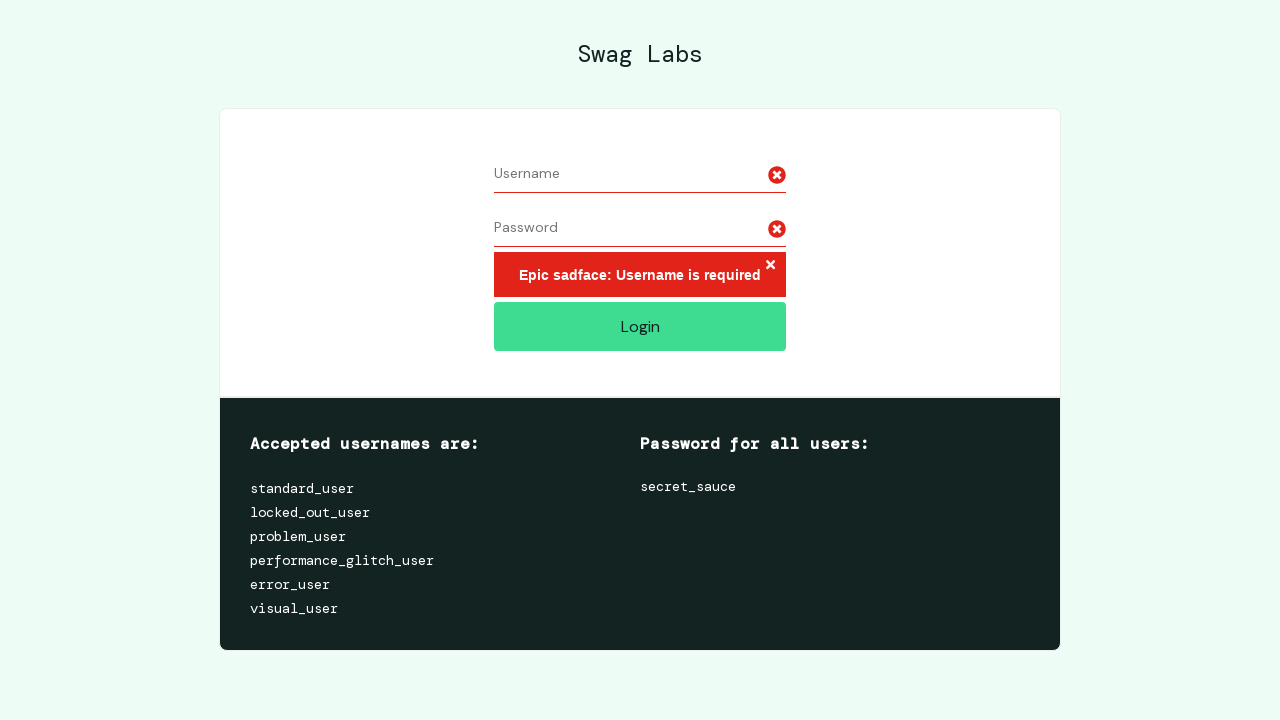

Error message 'Epic sadface: Username is required' appeared
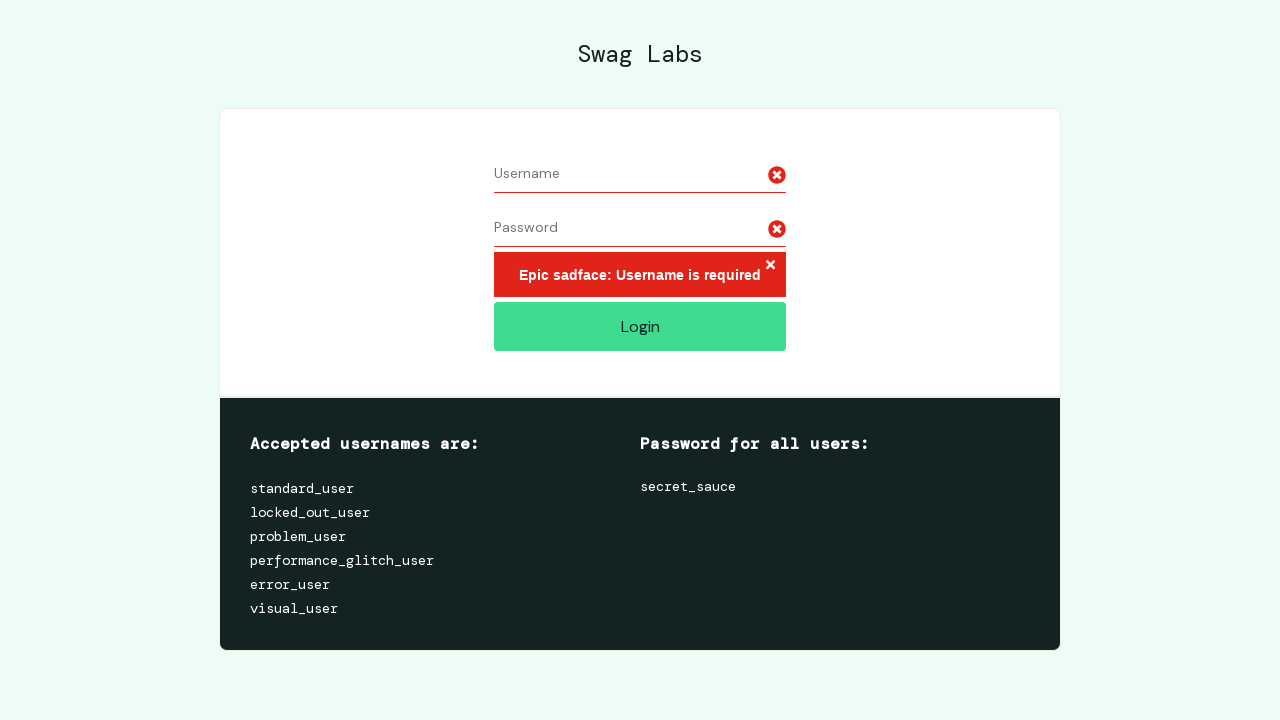

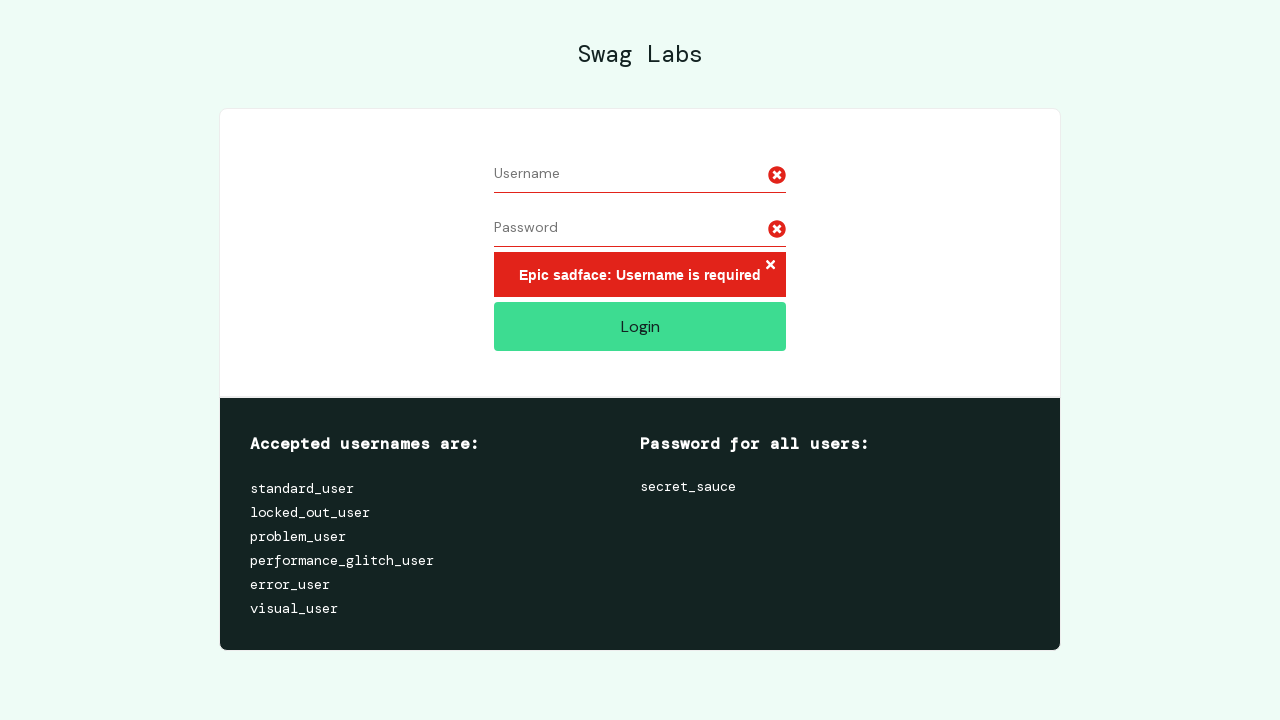